Solves a math problem by reading two numbers from the page, calculating their sum, selecting the result from a dropdown, and submitting the form

Starting URL: https://suninjuly.github.io/selects1.html

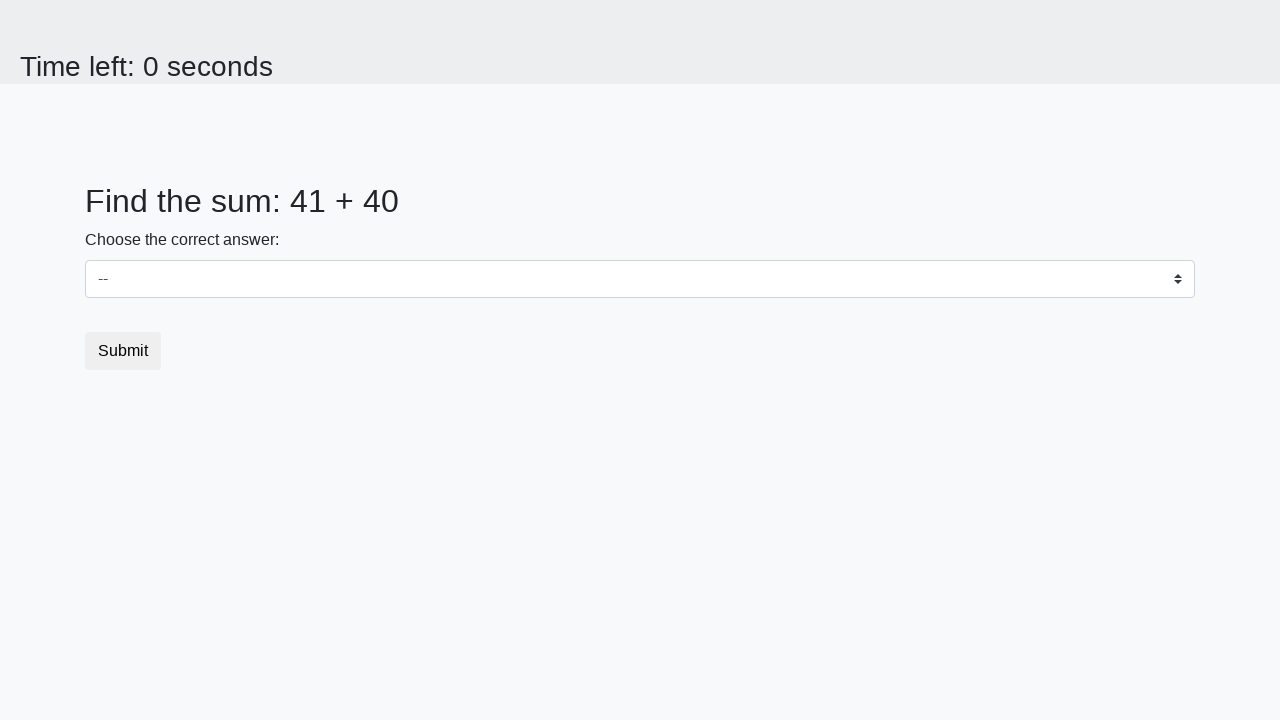

Read first number from #num1 element
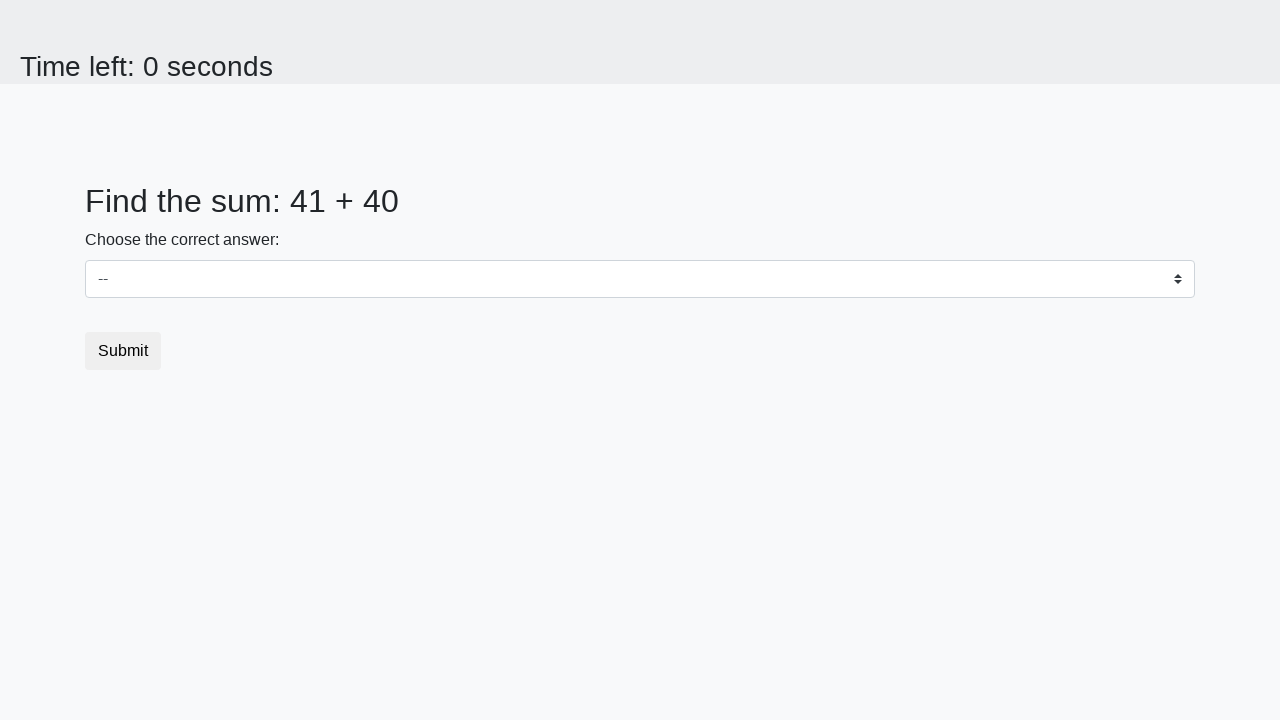

Read second number from #num2 element
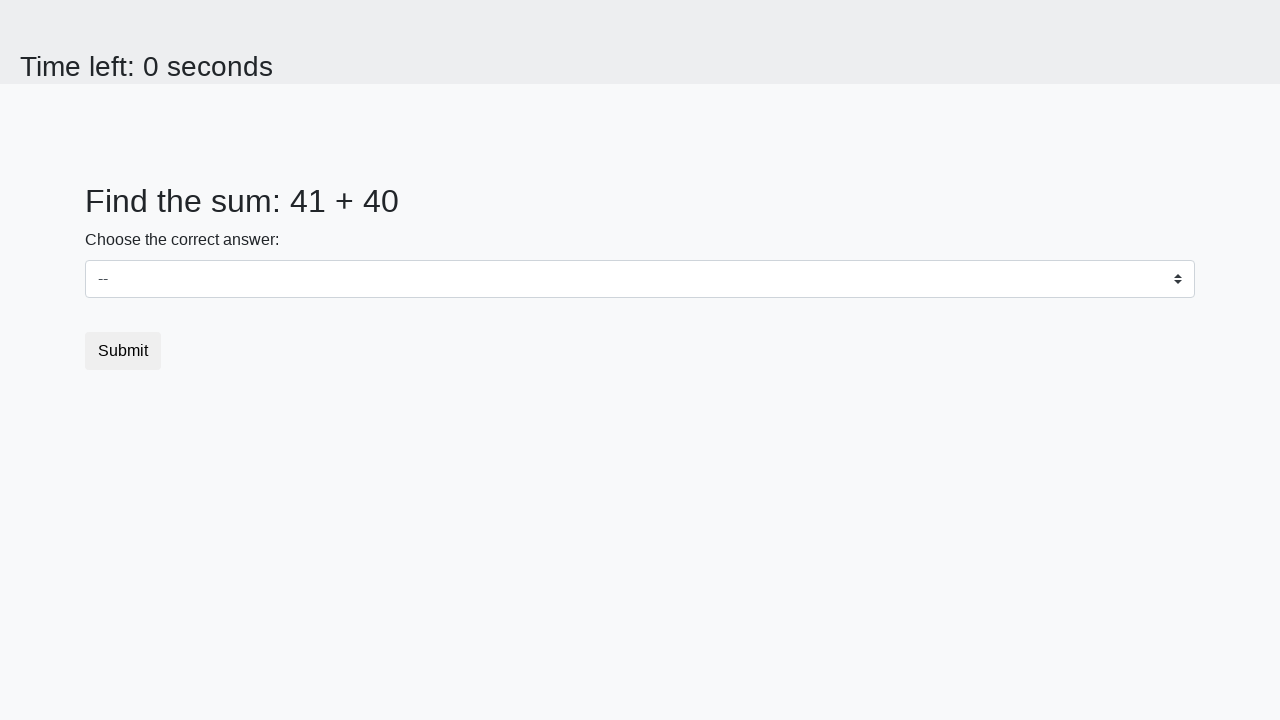

Calculated sum: 41 + 40 = 81
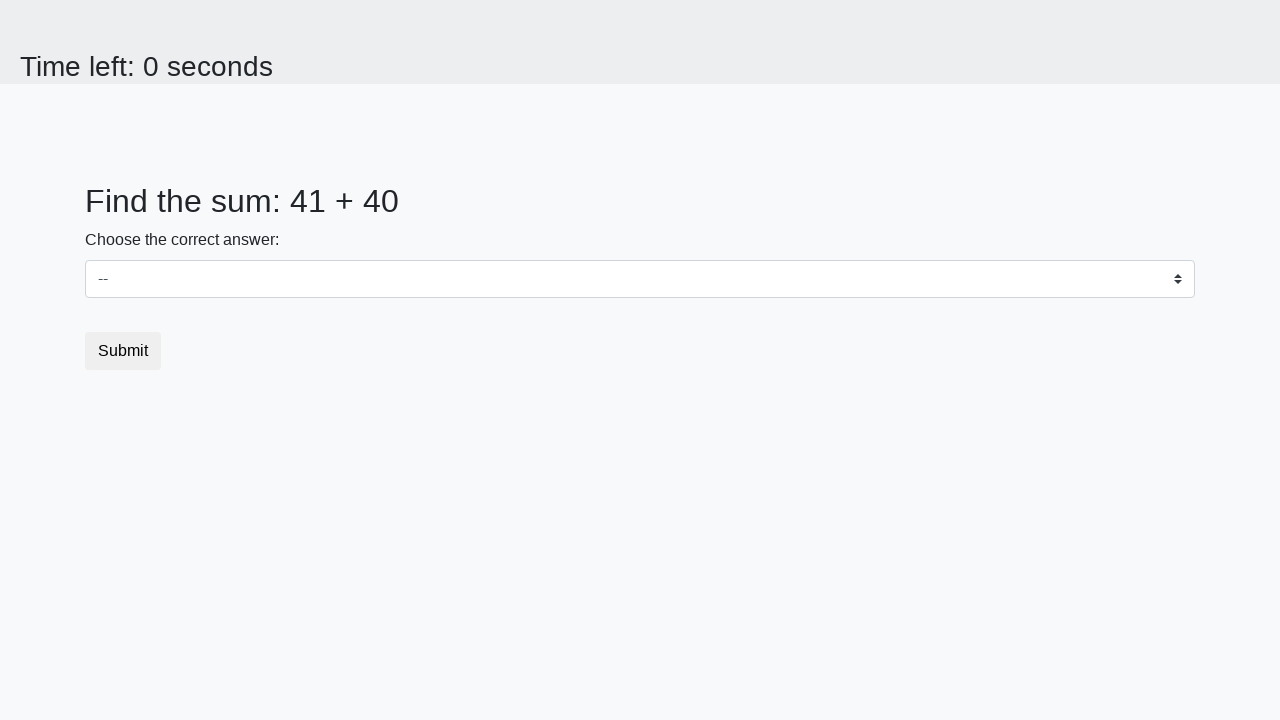

Selected value '81' from dropdown on select#dropdown
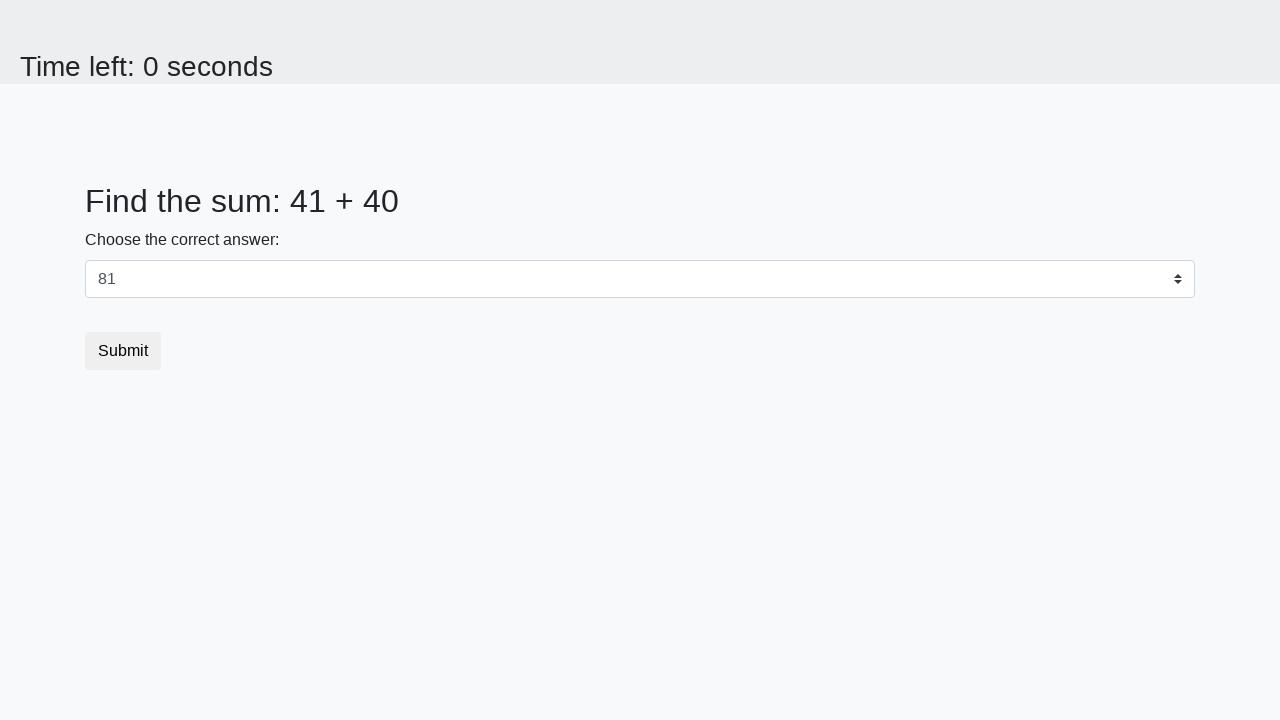

Clicked submit button to submit the form at (123, 351) on button.btn.btn-default
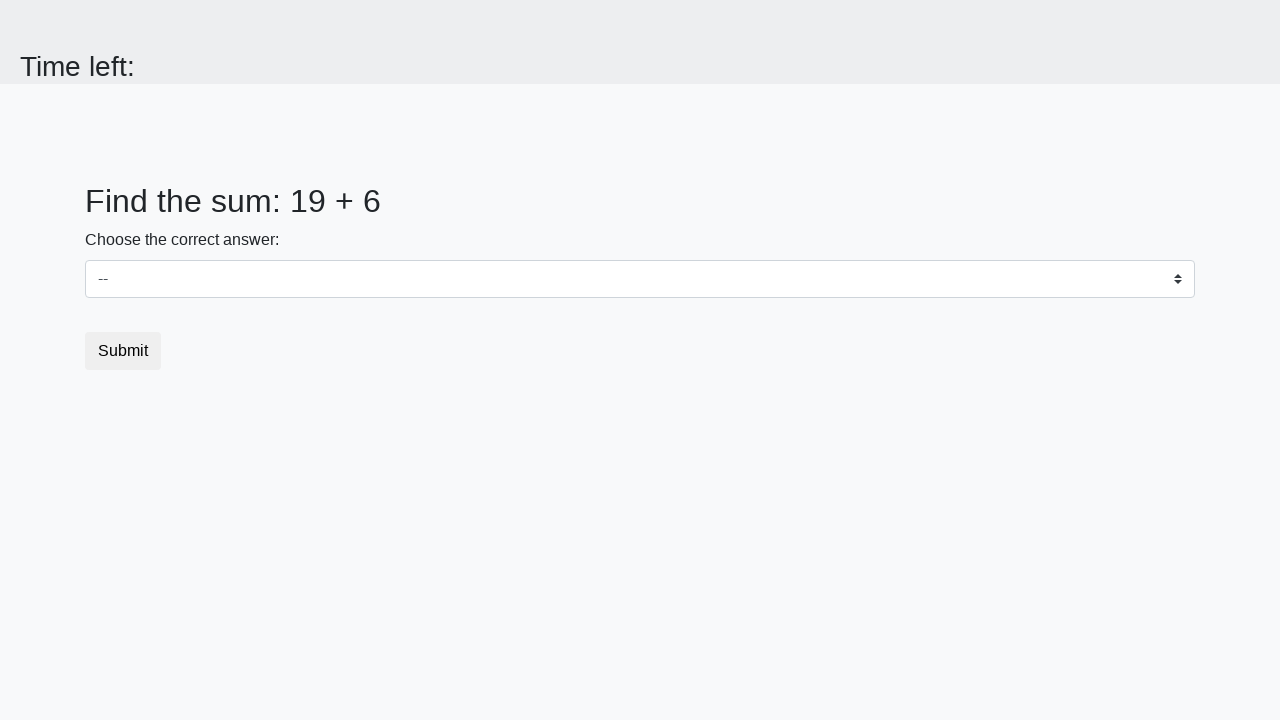

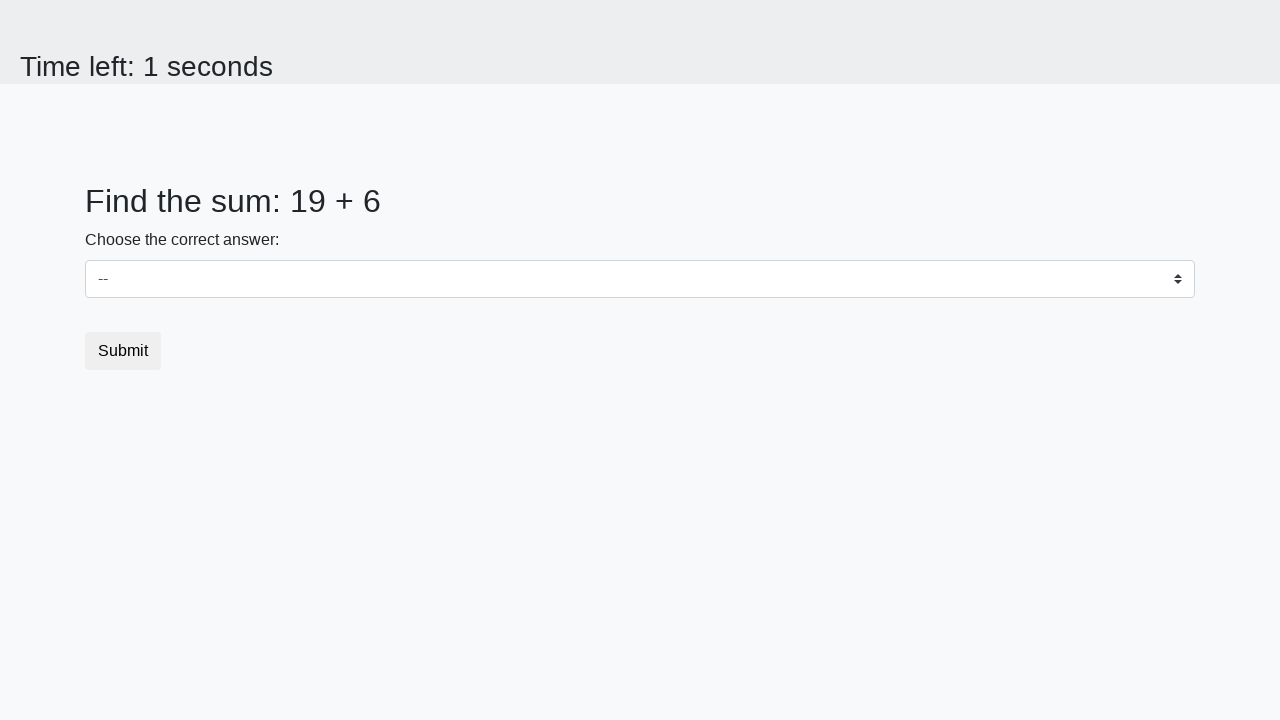